Tests browser window switching functionality by opening multiple browser windows, switching between them, and interacting with elements

Starting URL: http://demo.automationtesting.in/Windows.html

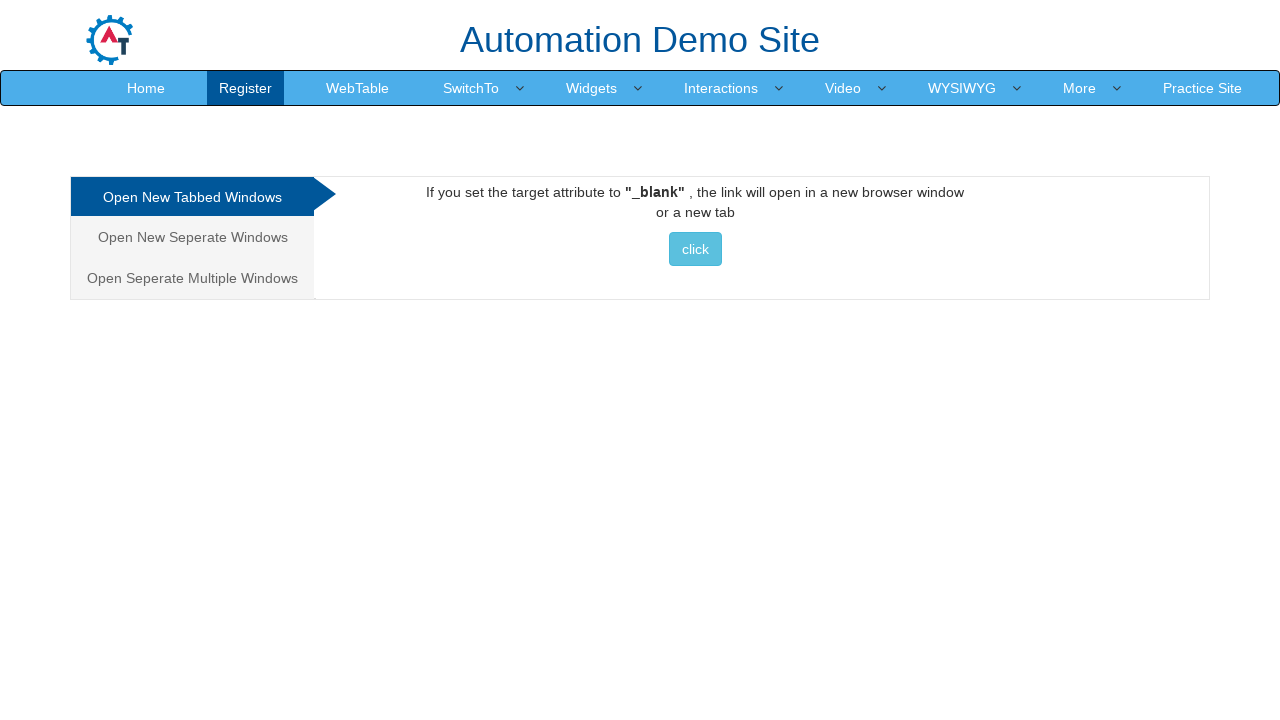

Clicked navigation link in first window at (246, 88) on xpath=//*[@id="header"]/nav/div/div[2]/ul/li[2]/a
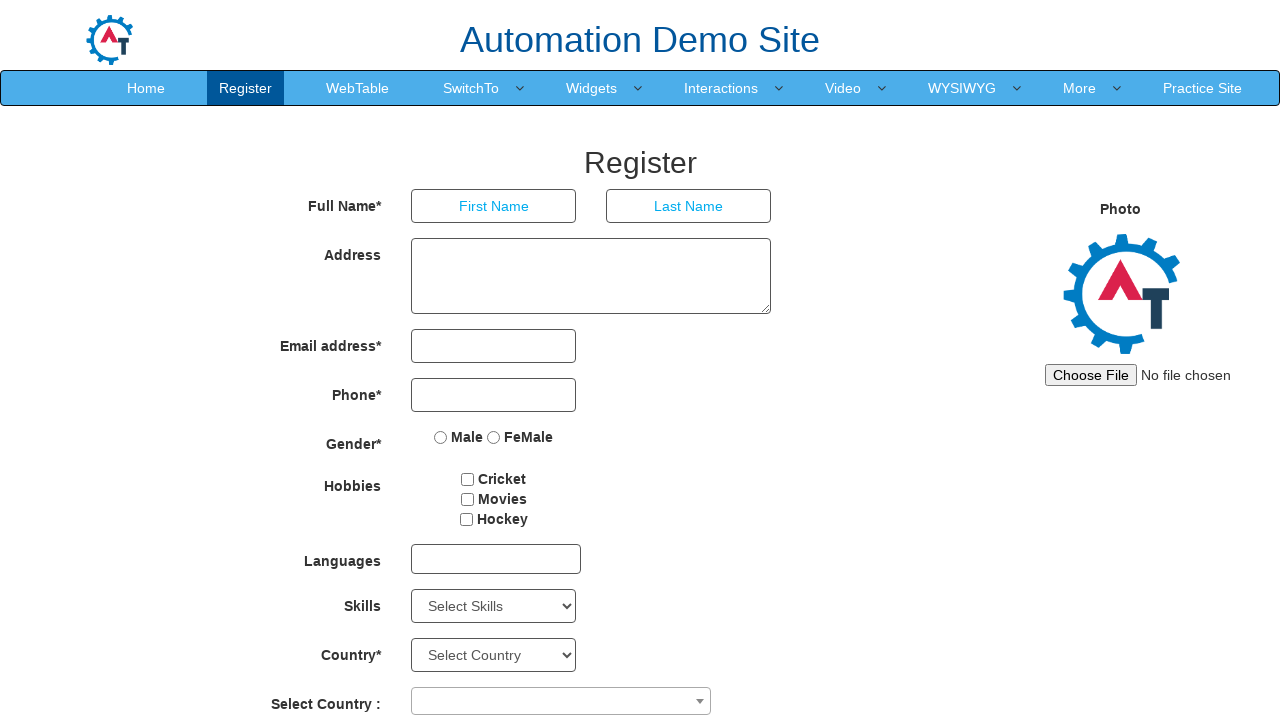

Navigated to Selenium API documentation in new window
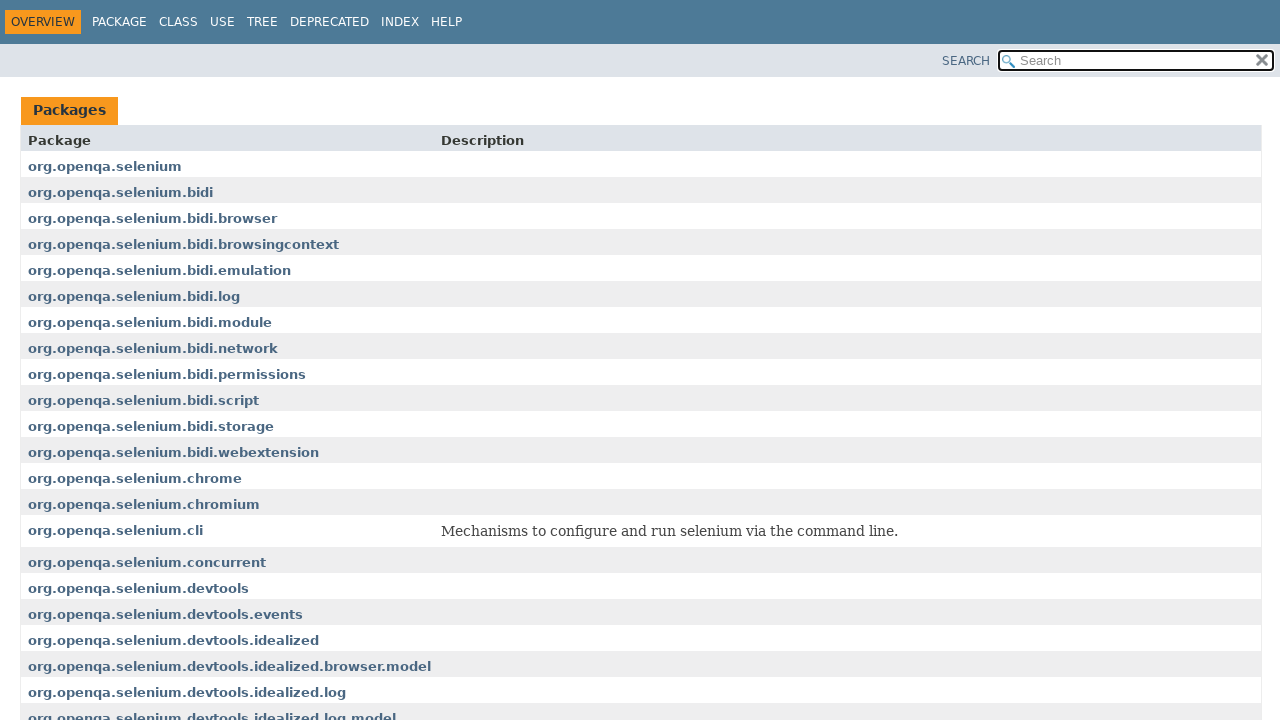

Retrieved title from second window
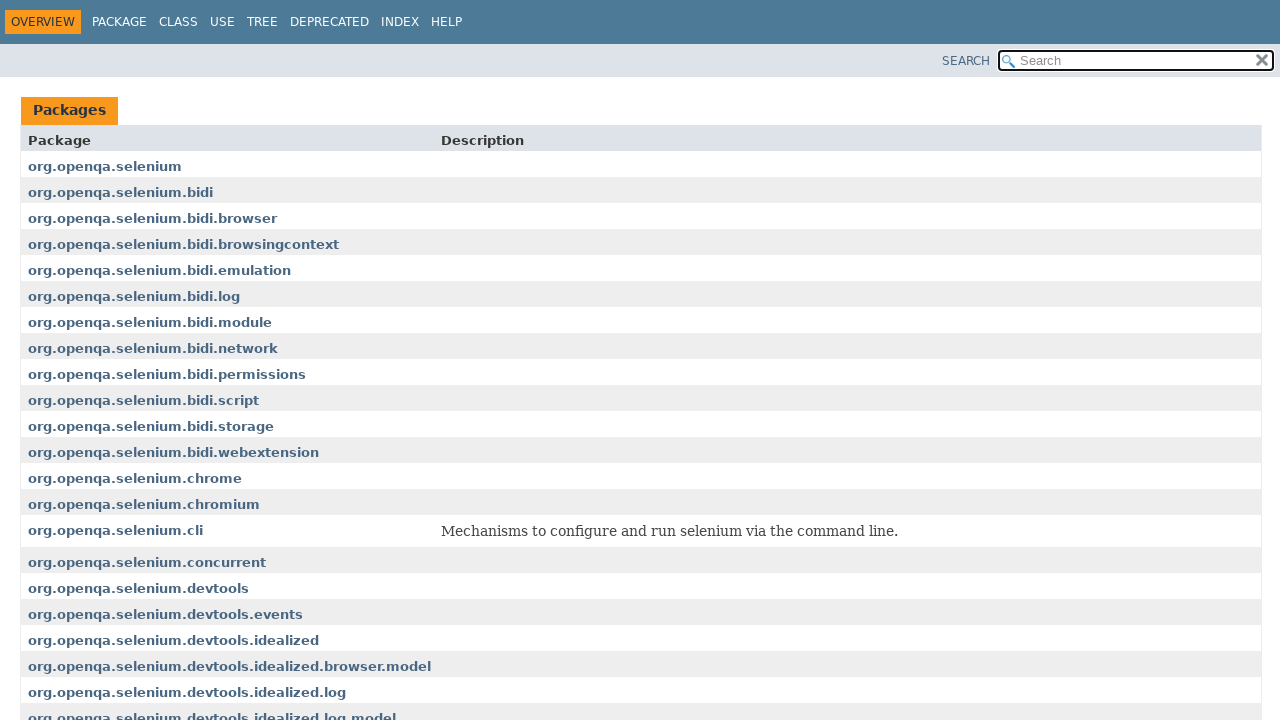

Retrieved title from first window after switching back
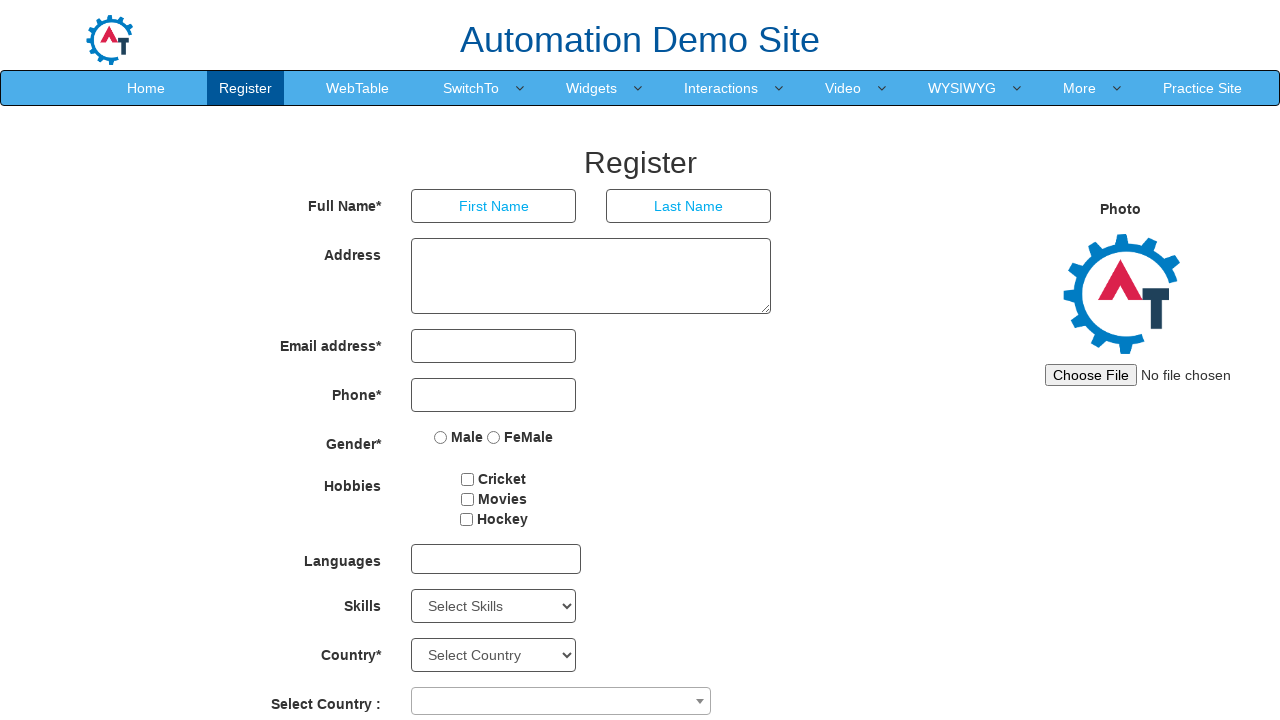

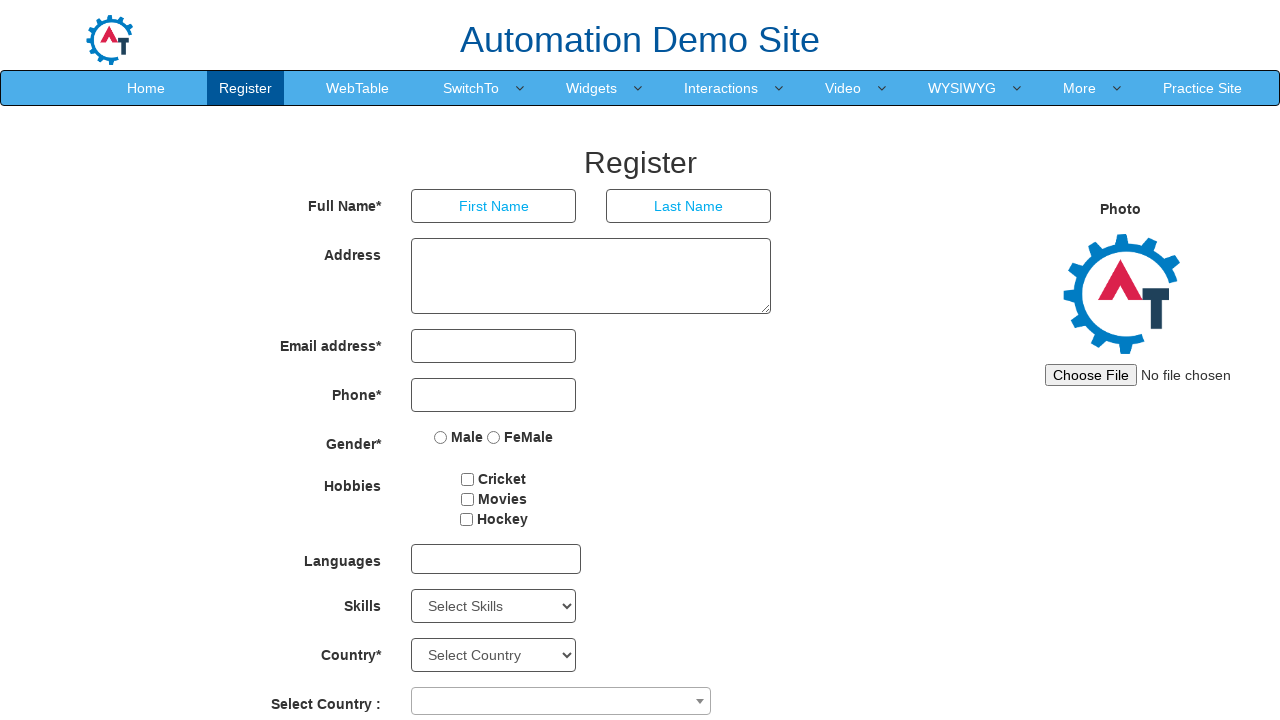